Tests hover interactions over multiple avatar images to reveal user information

Starting URL: http://theinternet.przyklady.javastart.pl/hovers

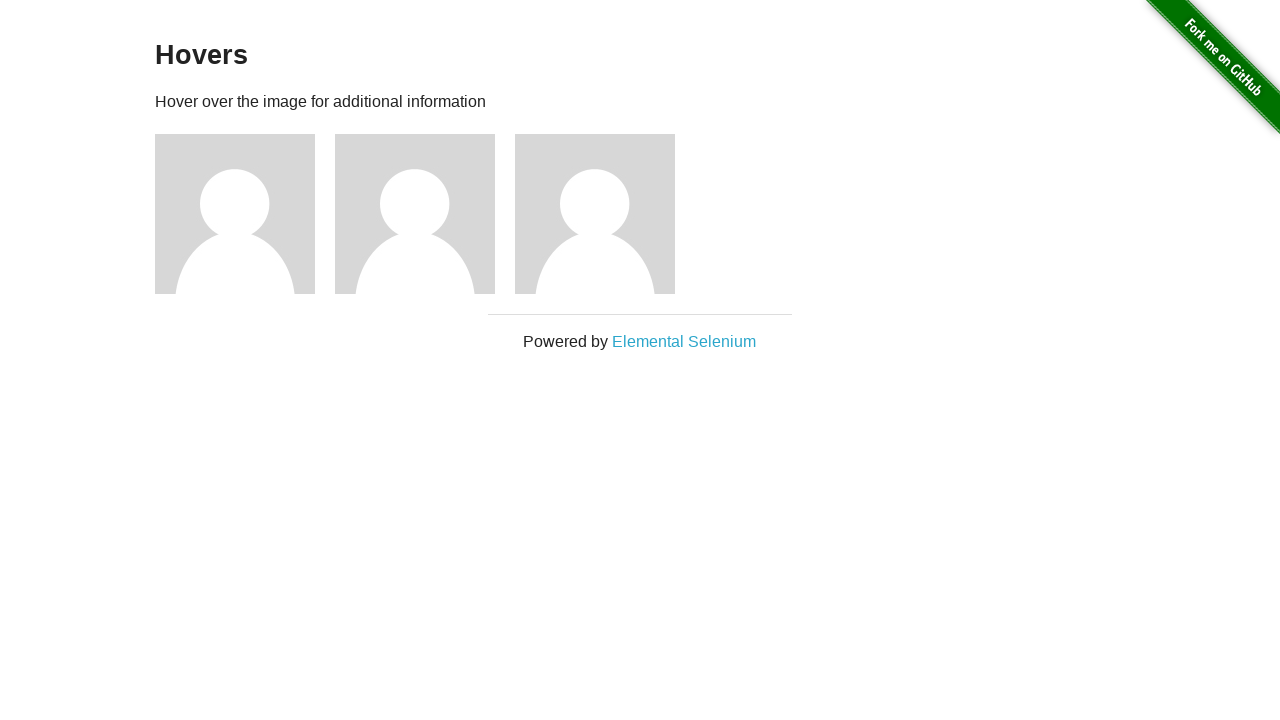

Navigated to hovers page at http://theinternet.przyklady.javastart.pl/hovers
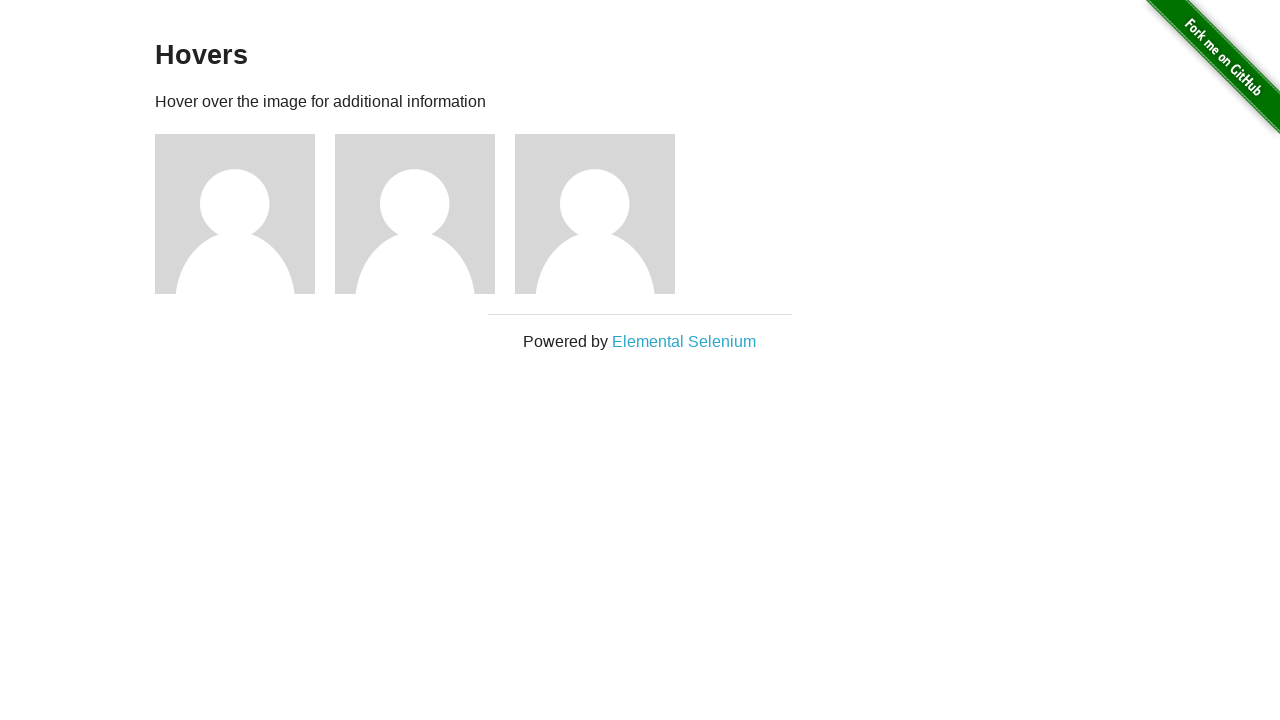

Hovered over first avatar image to reveal user information at (235, 214) on xpath=//div/div[1]/img[1]
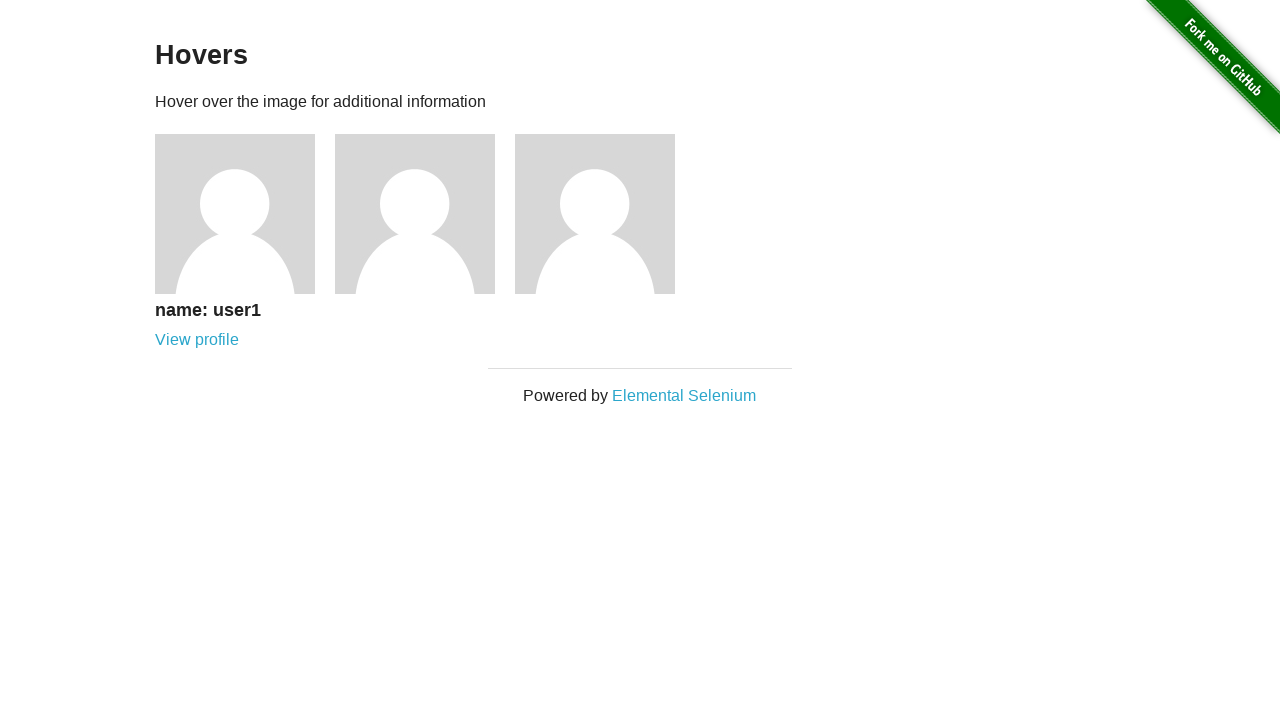

Hovered over third avatar image to reveal user information at (595, 214) on xpath=//div/div[3]/img[1]
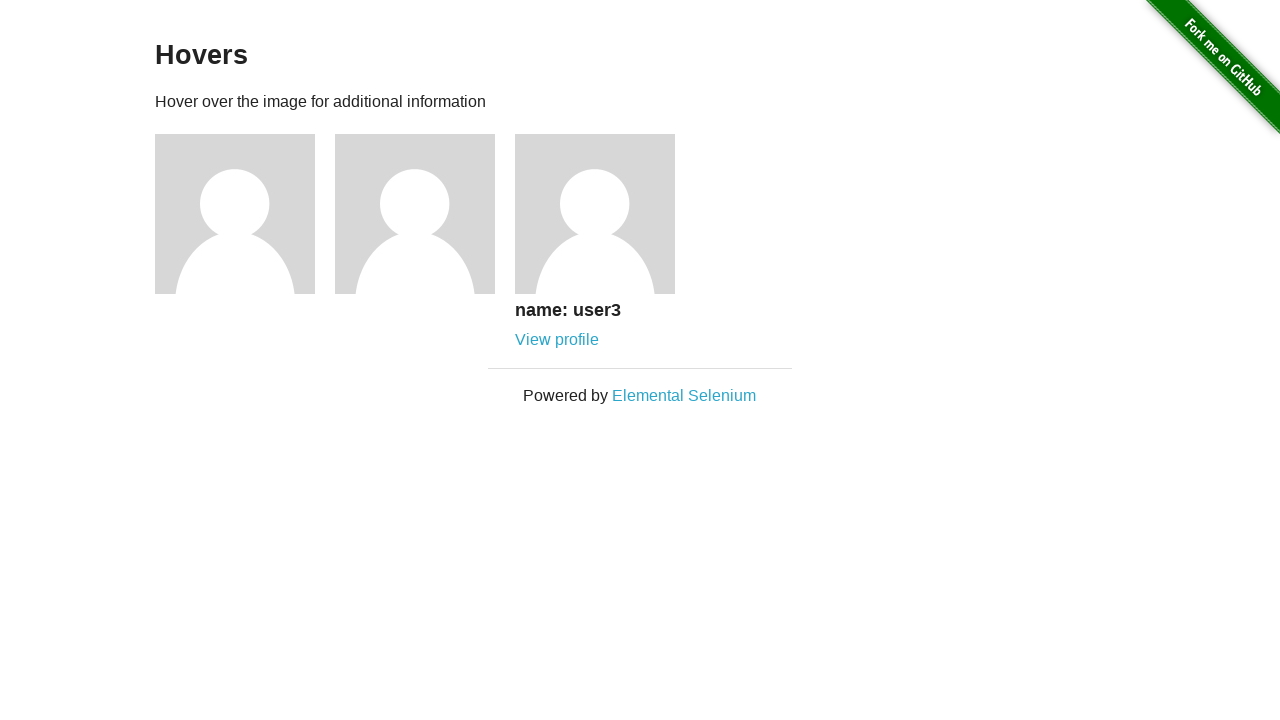

Hovered over second avatar image to reveal user information at (415, 214) on xpath=//div/div[2]/img[1]
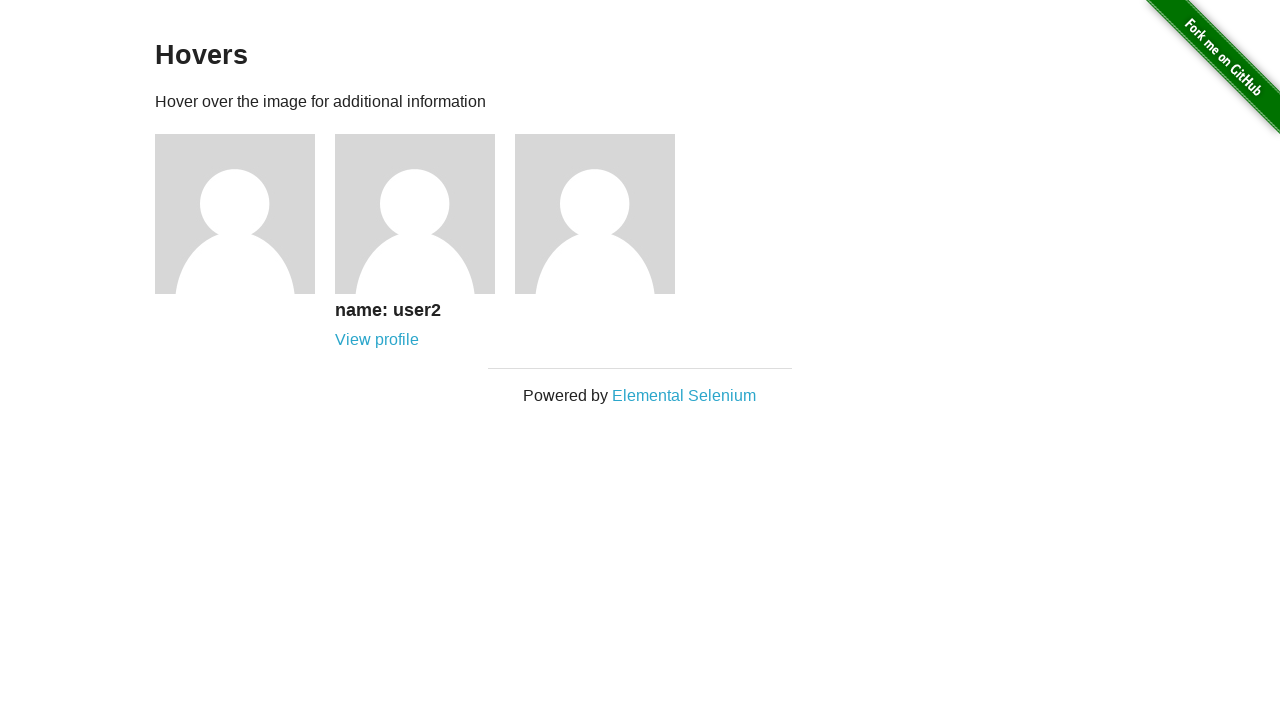

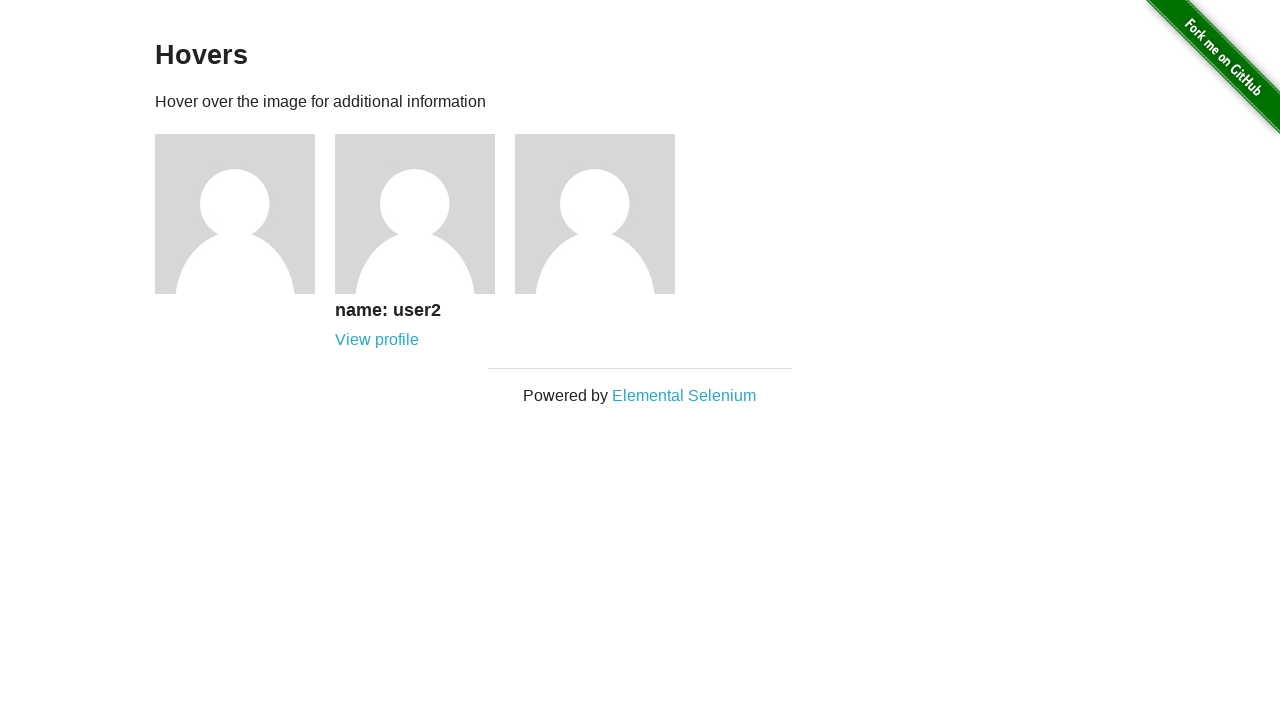